Tests that submitting the registration form without an email shows an email required validation error

Starting URL: https://alada.vn/tai-khoan/dang-ky.html

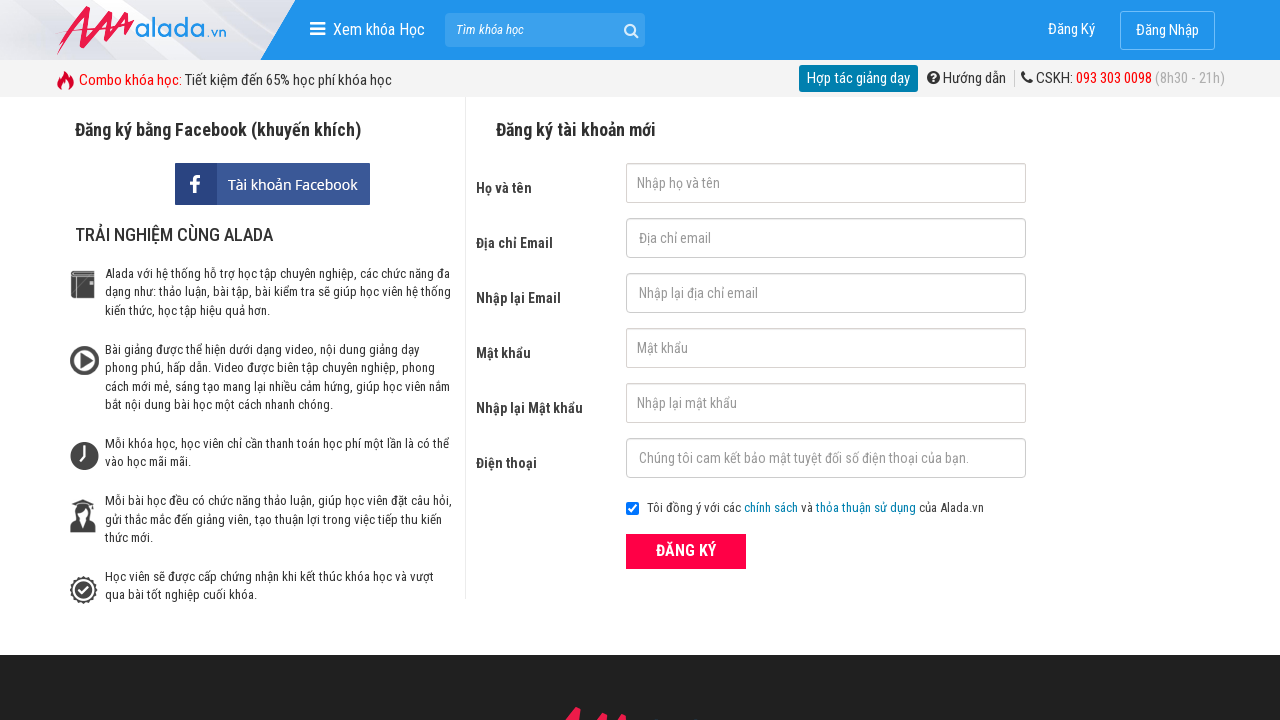

Filled name field with 'Nguyen Van Minh' on //input[@id='txtFirstname']
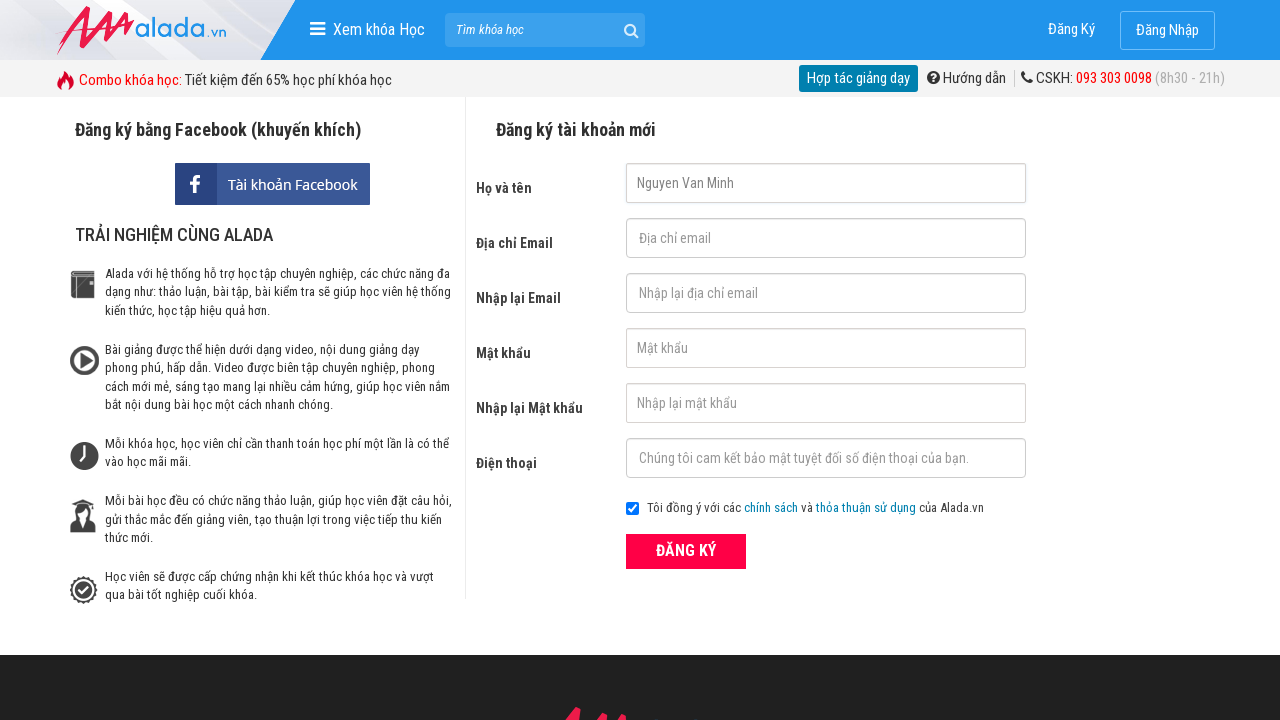

Filled password field with 'secure9876' on //input[@id='txtPassword']
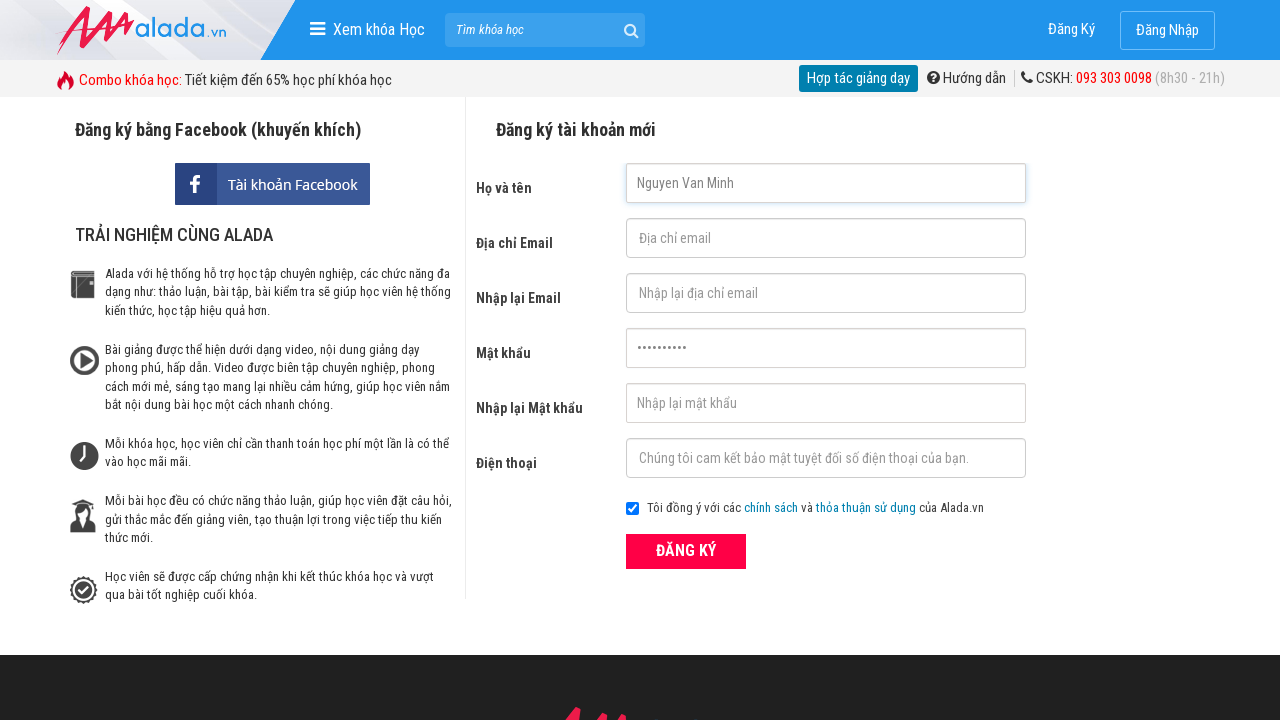

Filled confirm password field with 'secure9876' on //input[@id='txtCPassword']
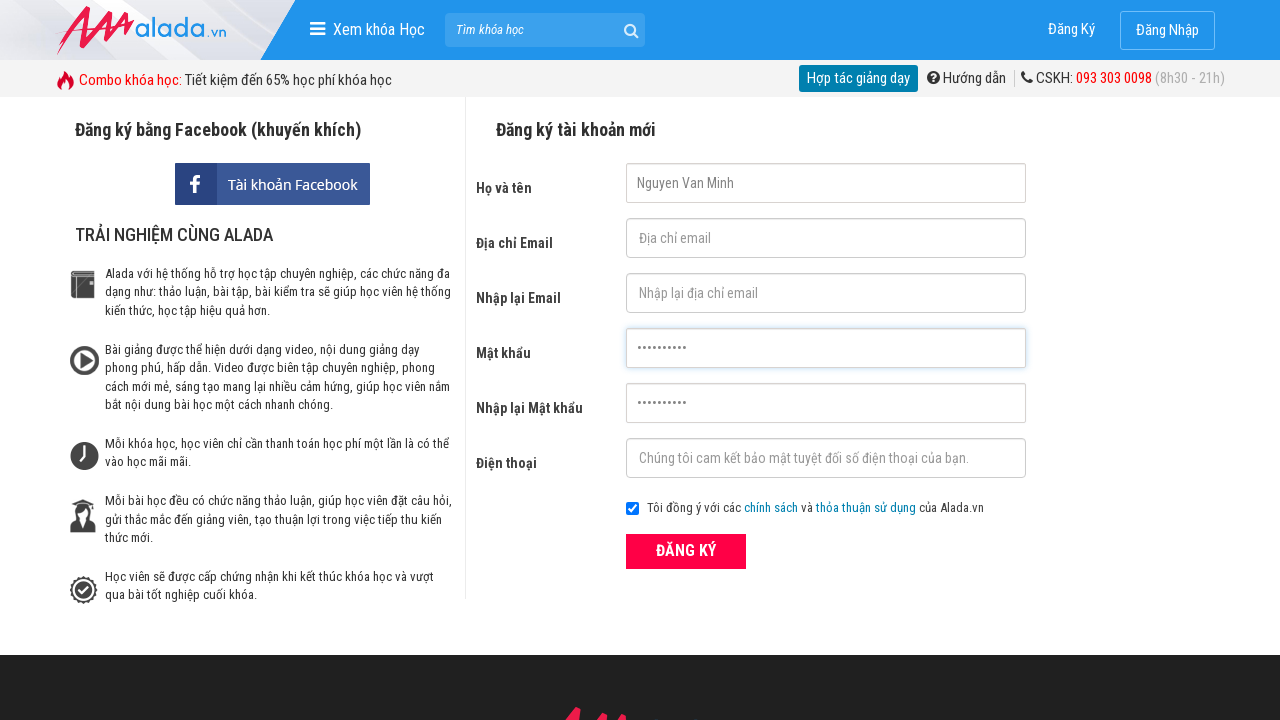

Filled phone number field with '0912345678' on //input[@id='txtPhone']
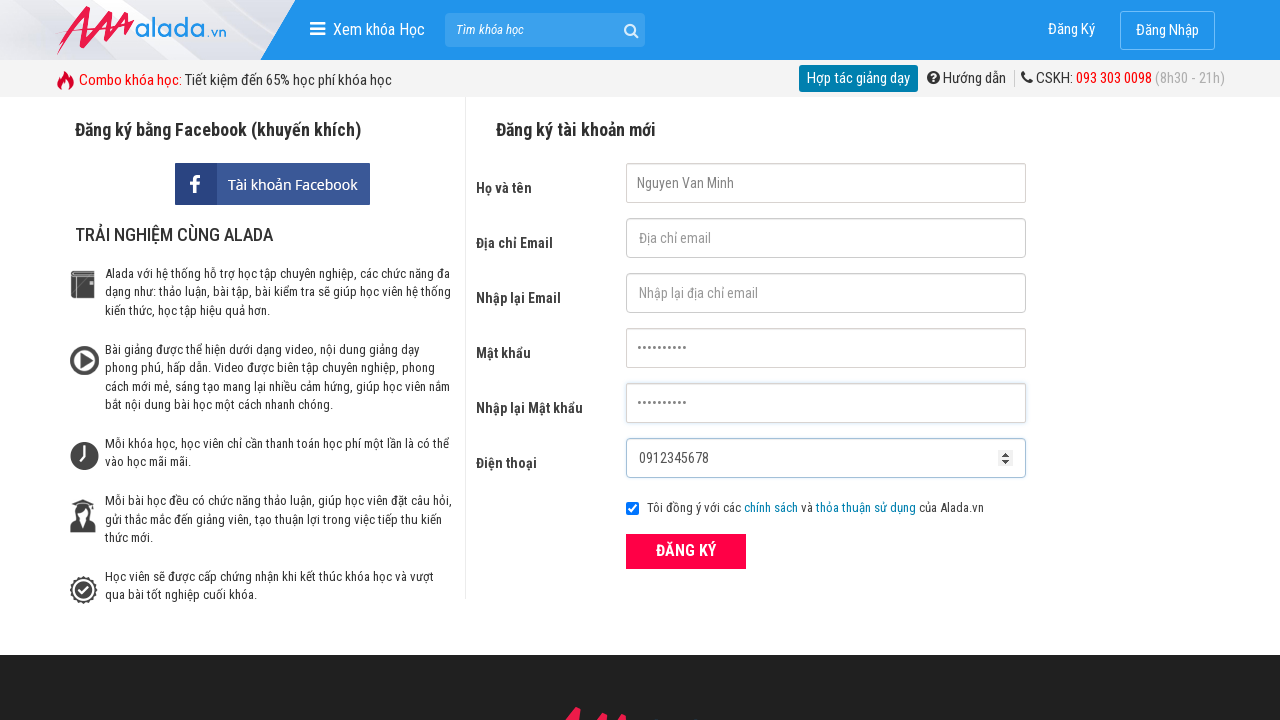

Clicked submit button to register at (686, 551) on xpath=//button[@class='btn_pink_sm fs16']
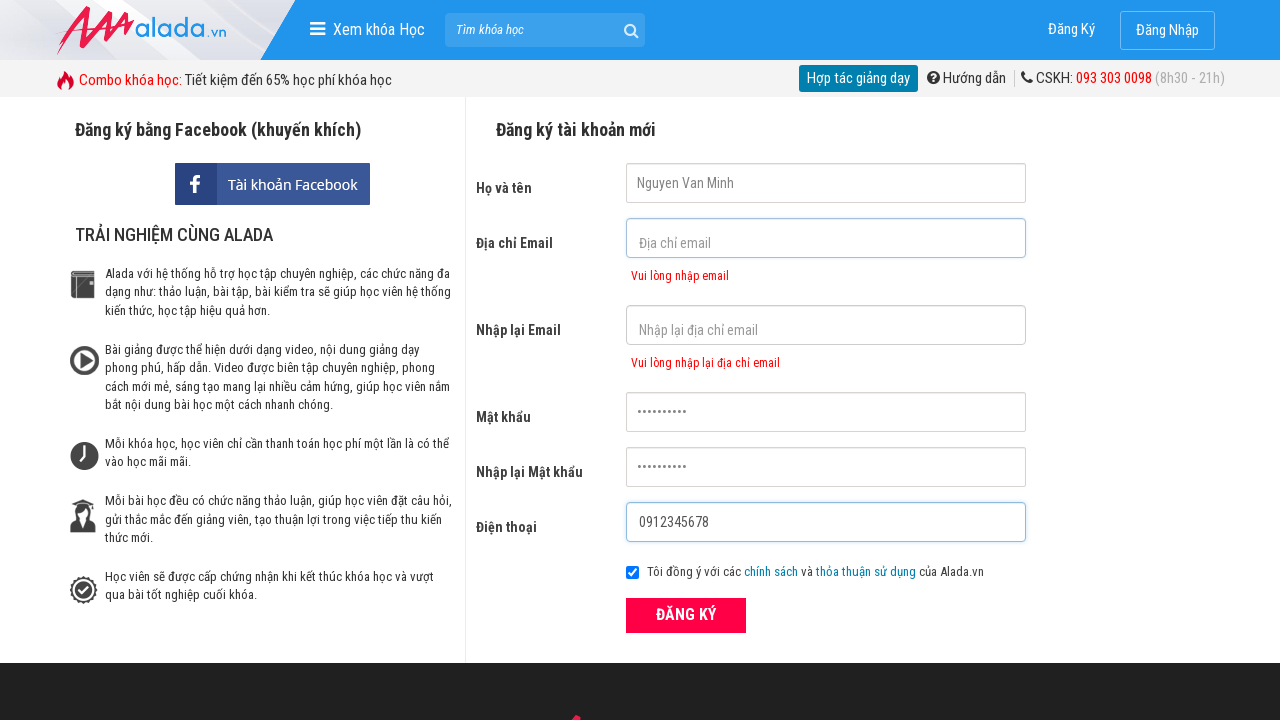

Email required validation error message appeared
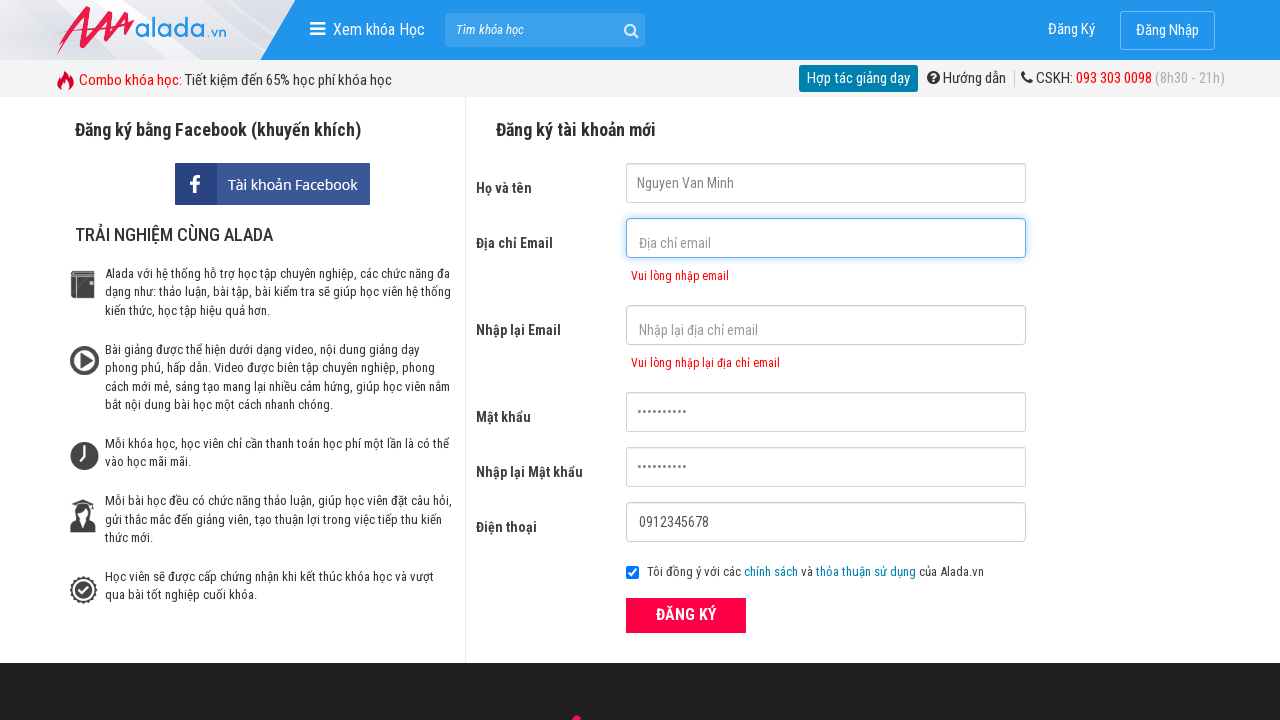

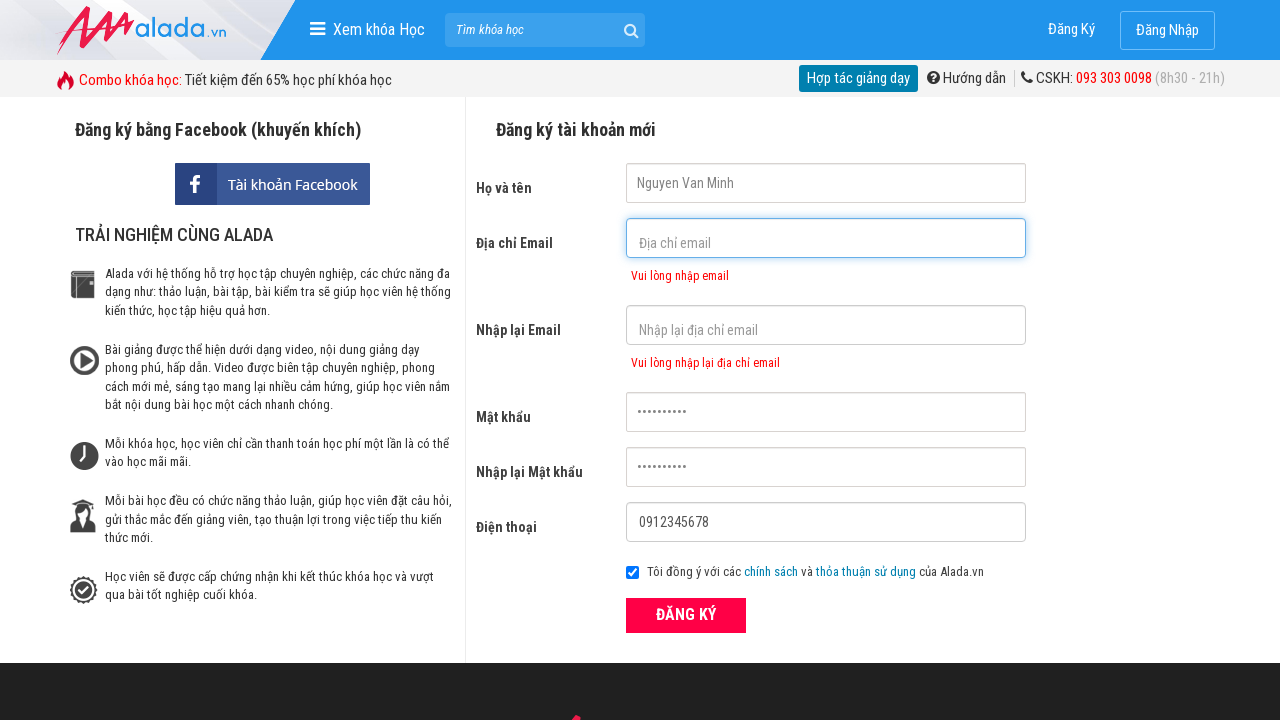